Tests hover functionality on the BrowserStack website by moving the mouse over the Products button to trigger a dropdown menu

Starting URL: https://www.browserstack.com/

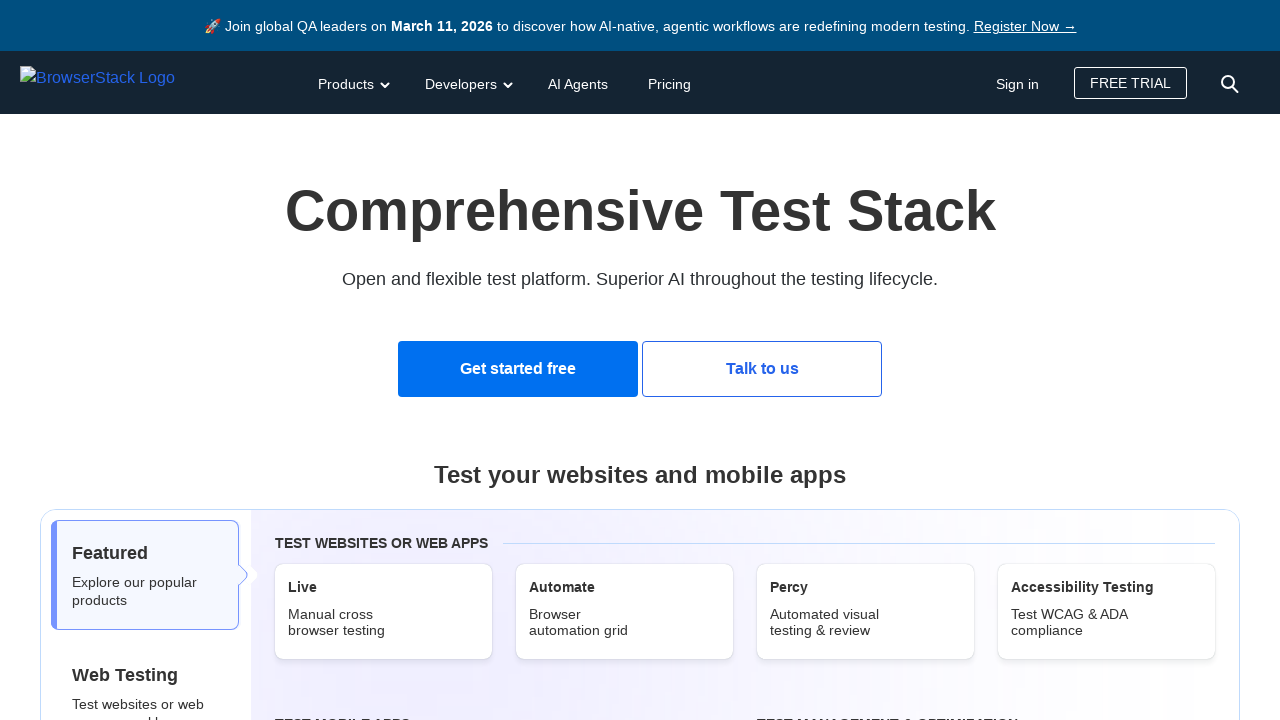

Navigated to BrowserStack homepage
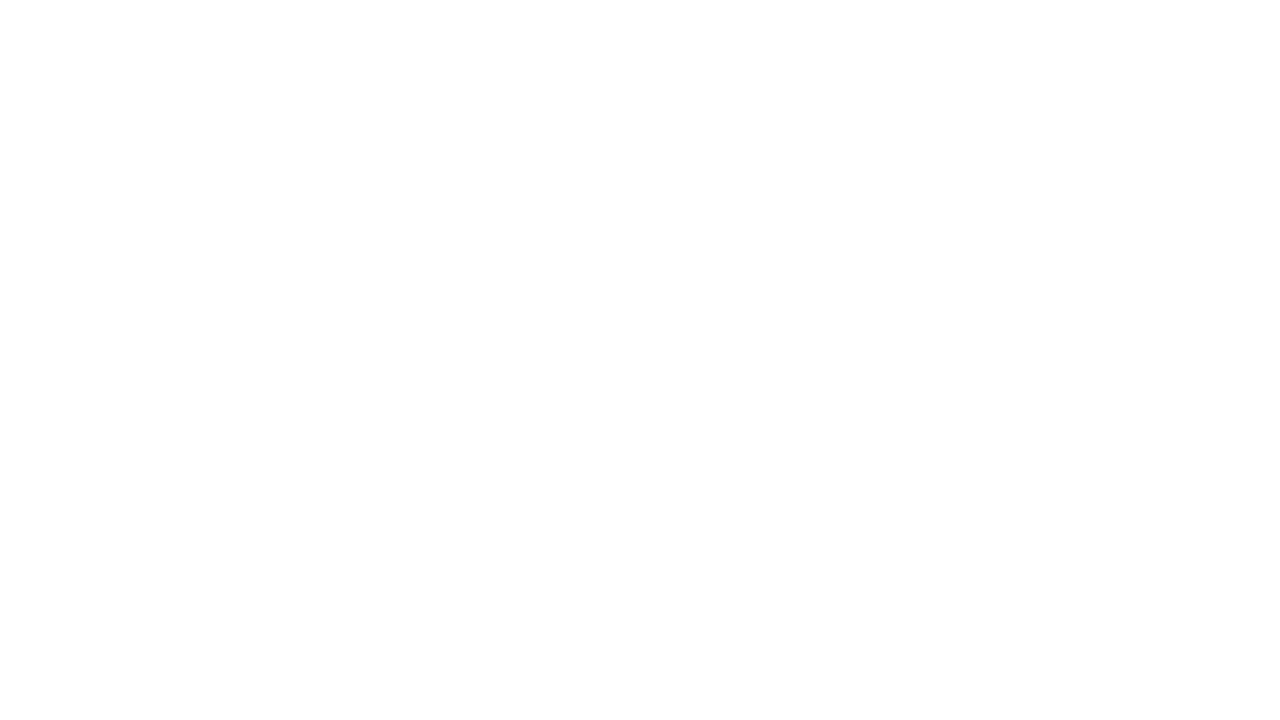

Hovered over Products button to trigger dropdown menu at (352, 82) on button[aria-label='Products']
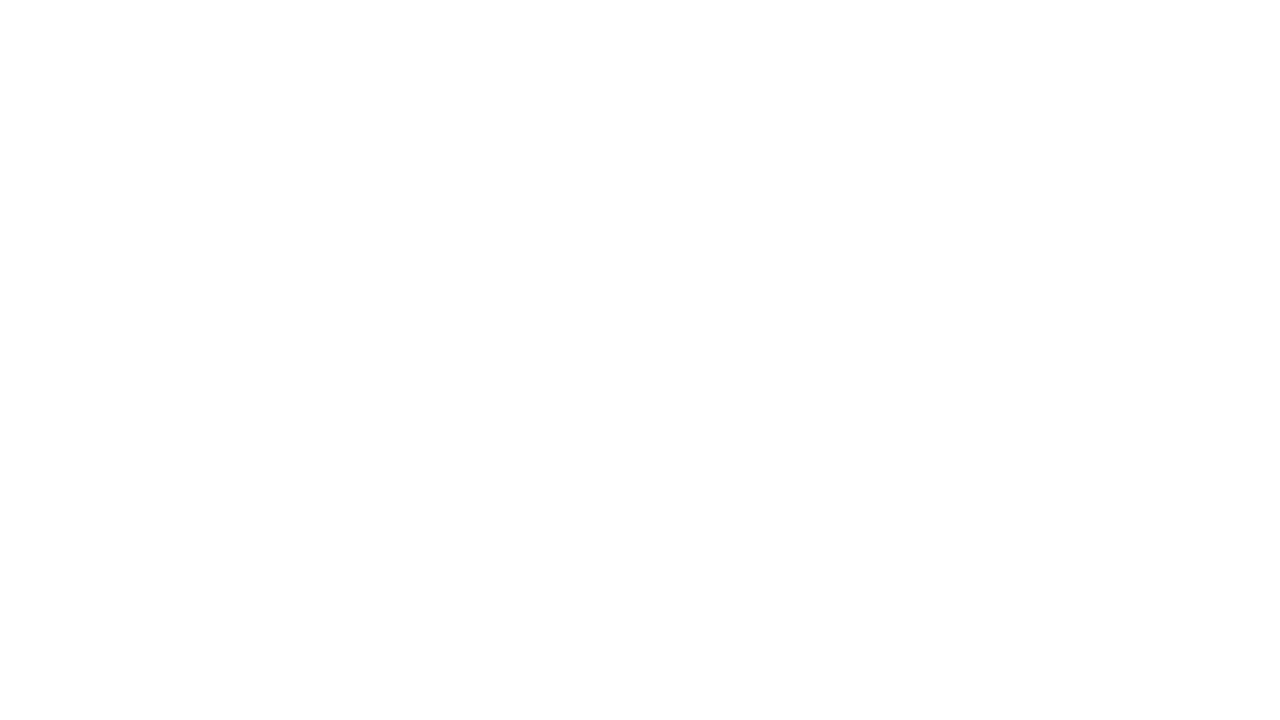

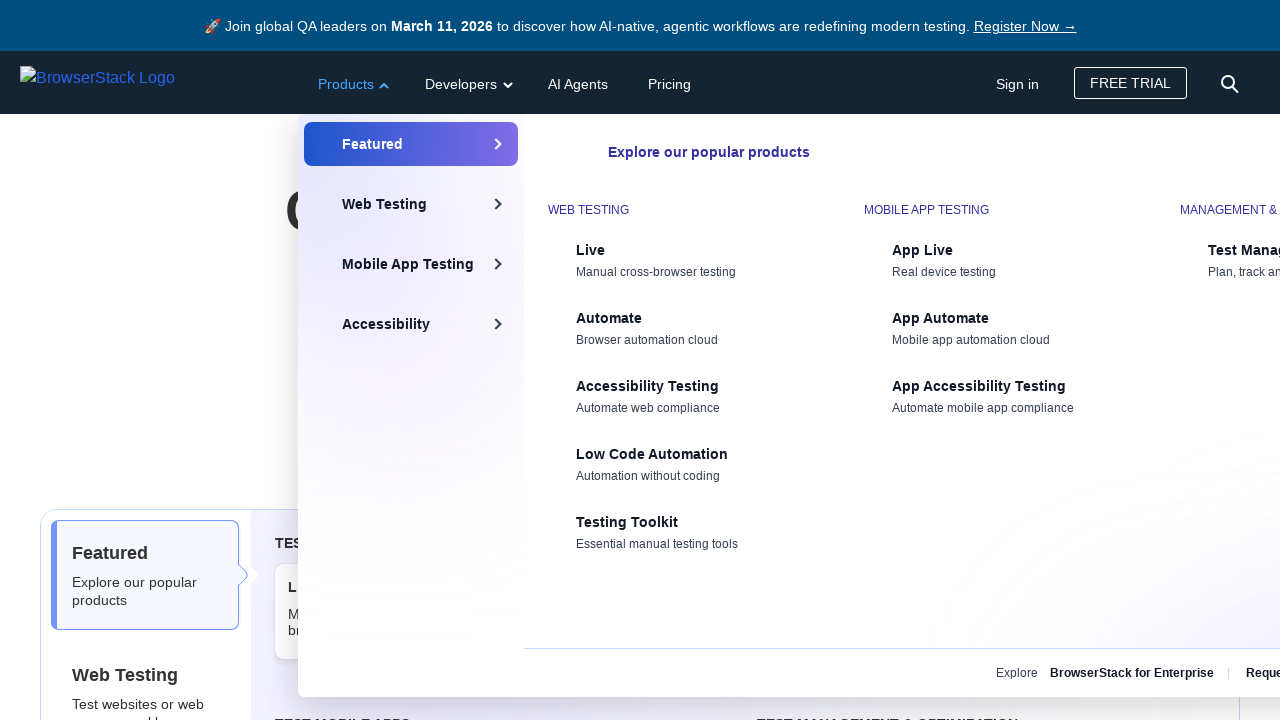